Fills out and submits a practice form with user information including name, email, gender, and phone number

Starting URL: https://demoqa.com/automation-practice-form

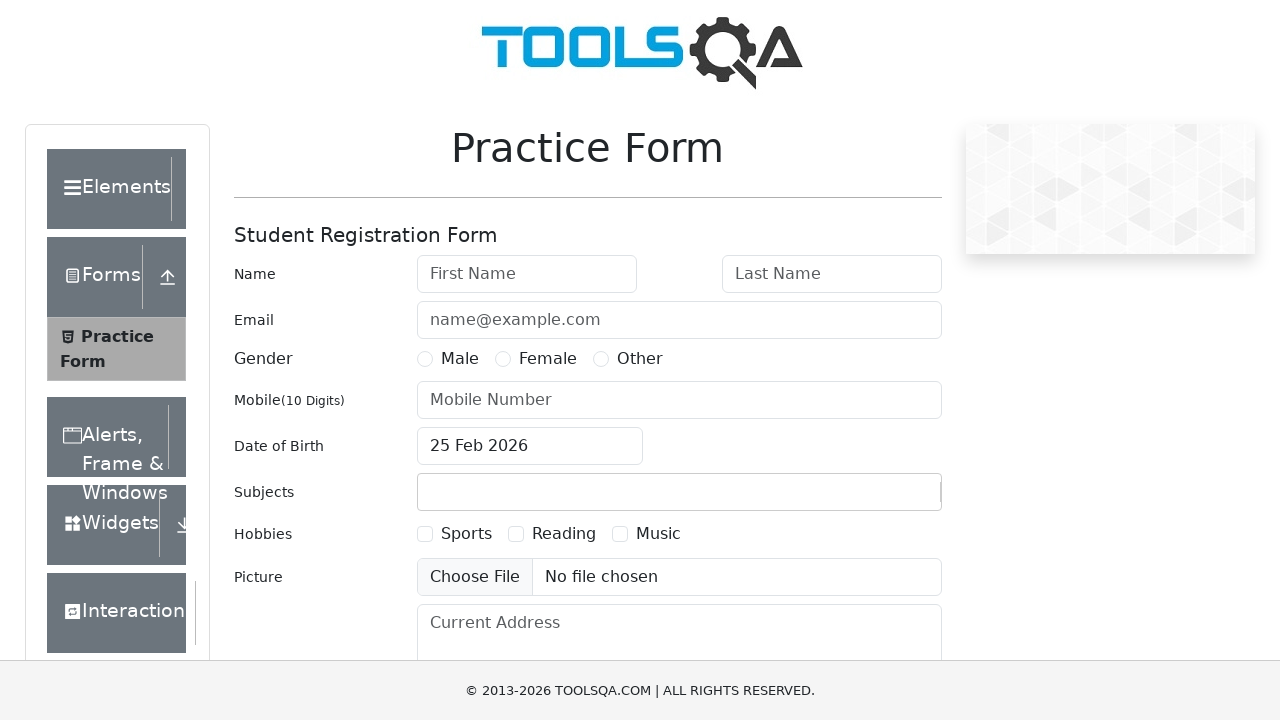

Filled first name field with 'Brayan' on #firstName
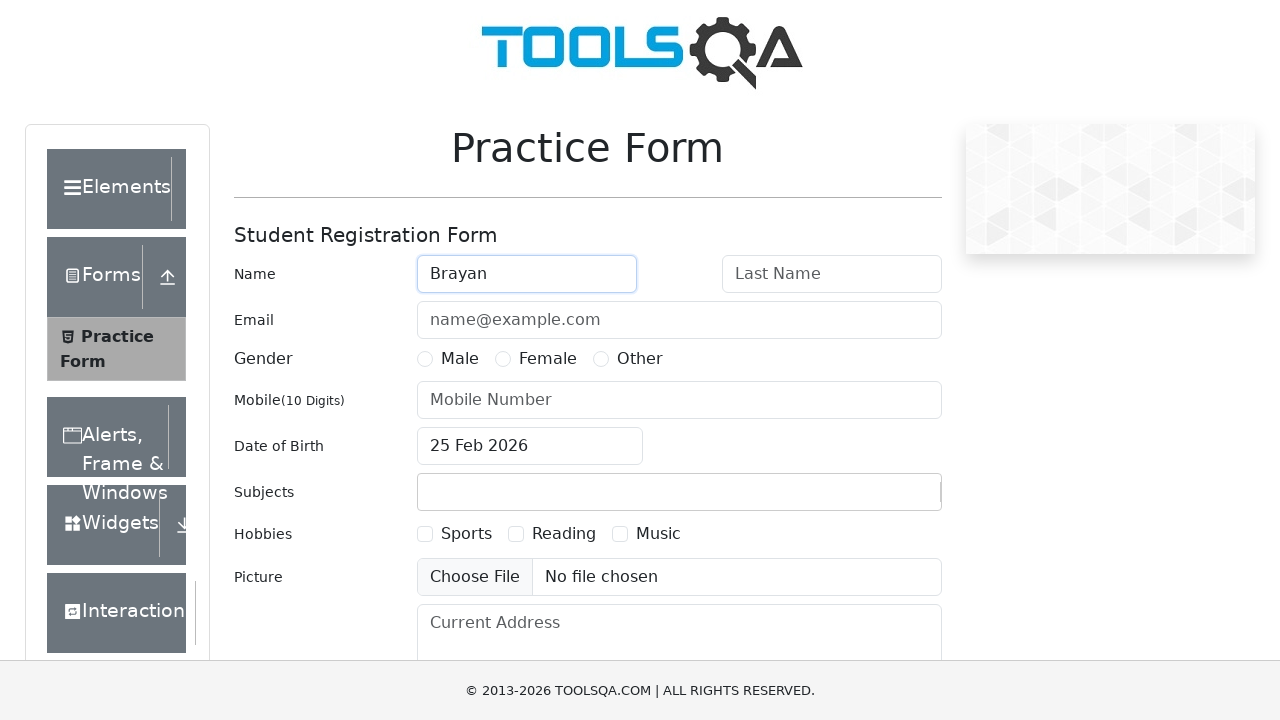

Filled last name field with 'Fuentes' on #lastName
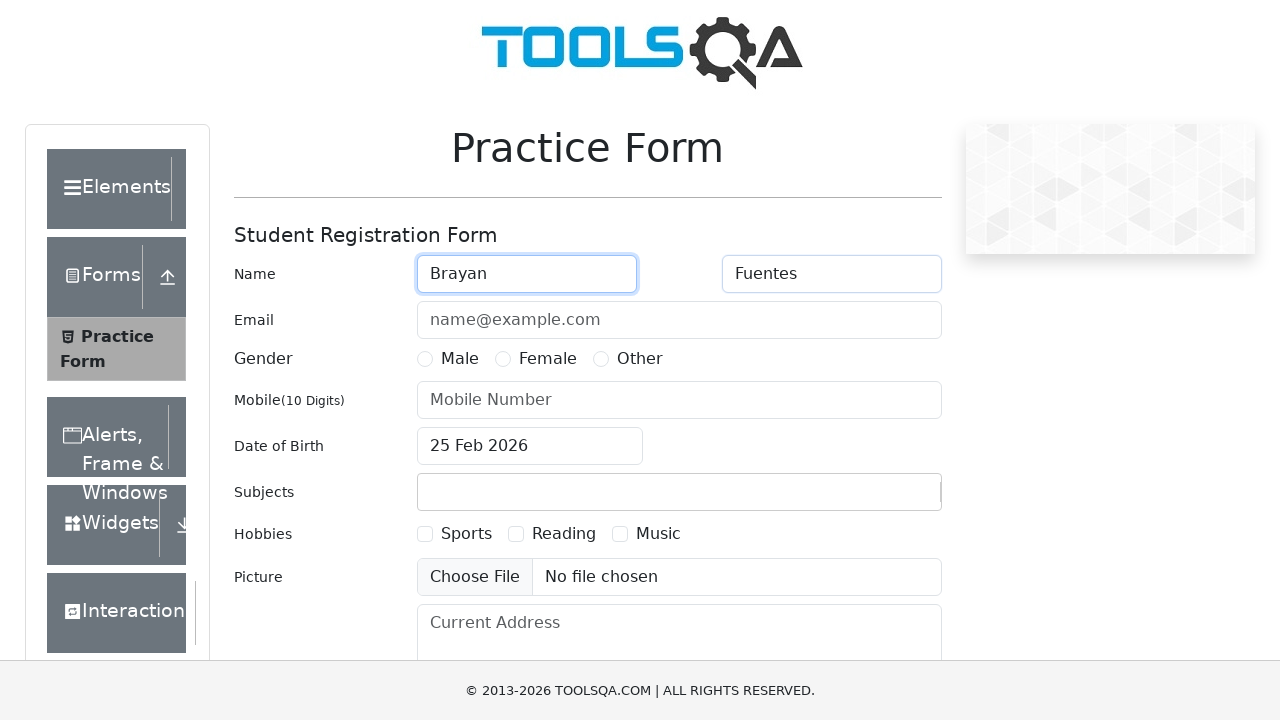

Filled email field with 'brayanfuentes@correo.com' on #userEmail
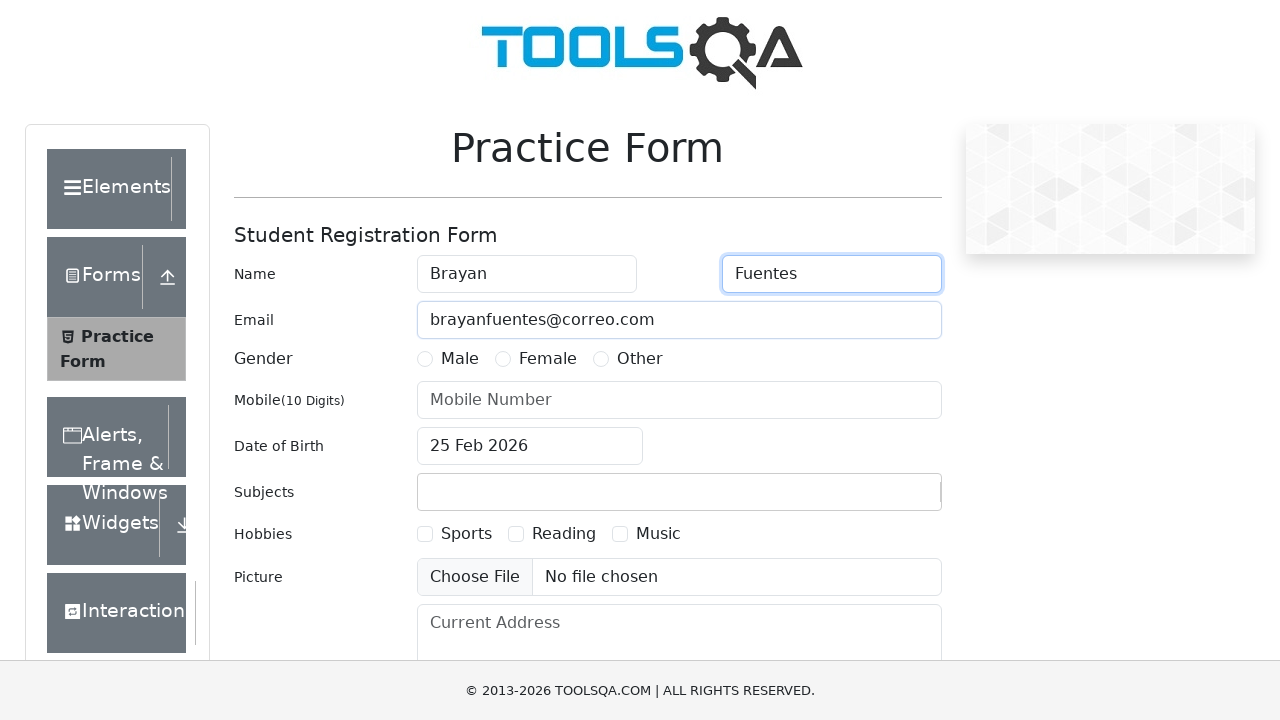

Selected 'Male' gender option at (460, 359) on label:text('Male')
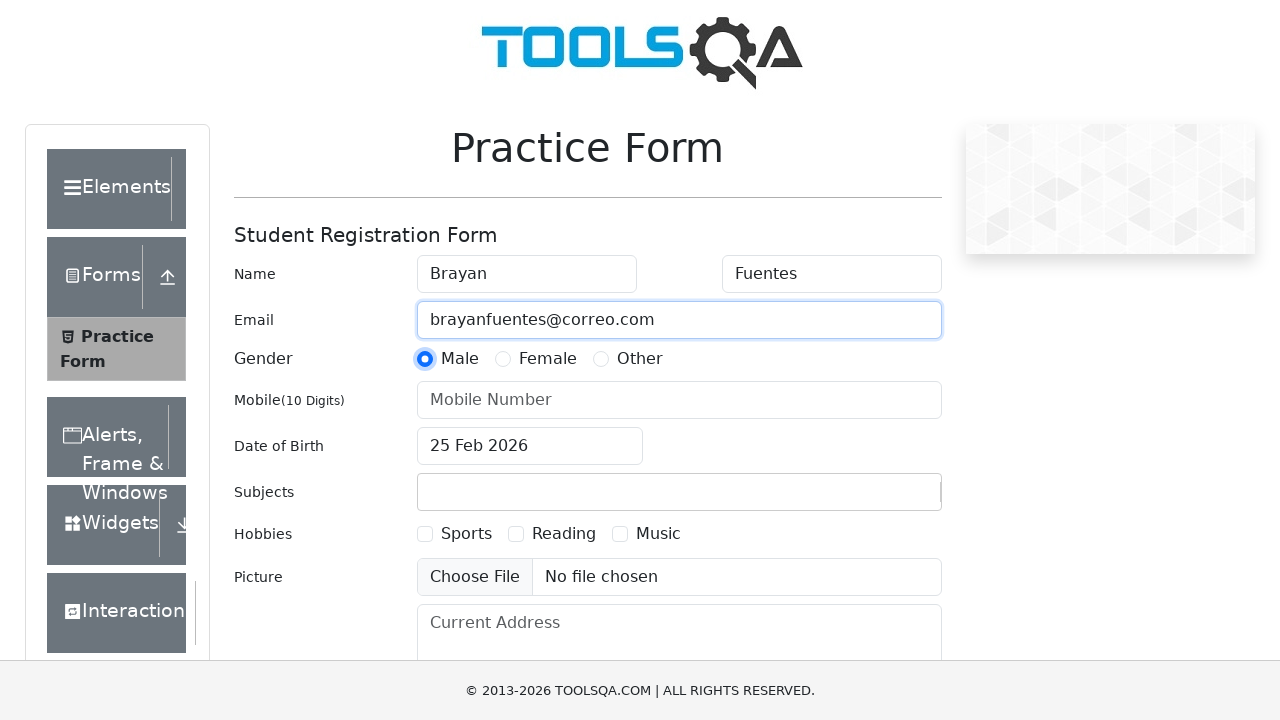

Filled phone number field with '3123915523' on #userNumber
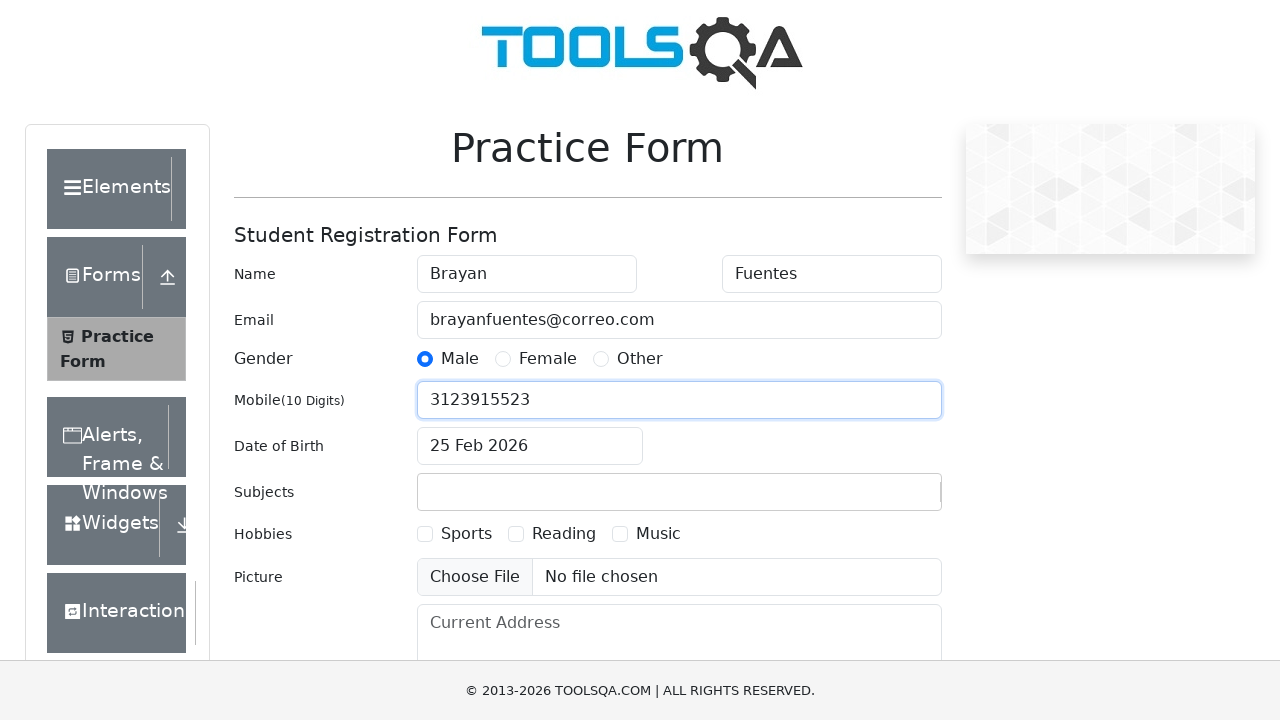

Scrolled submit button into view
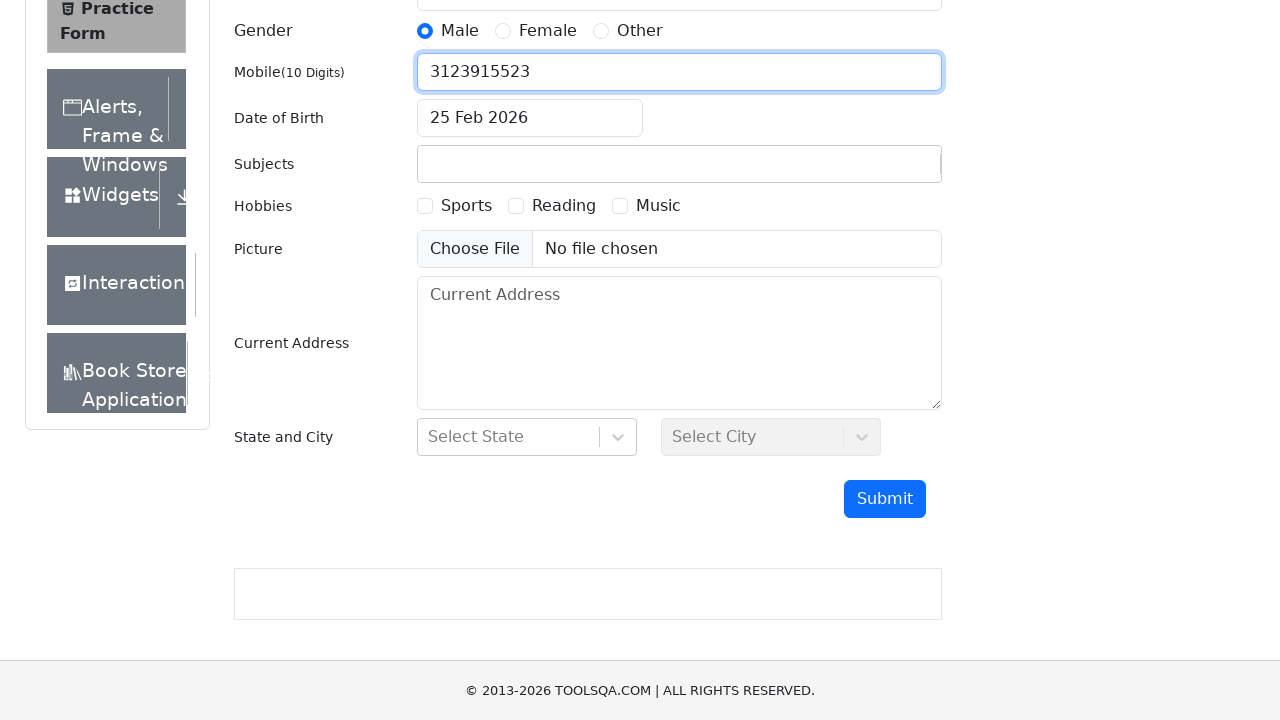

Clicked submit button to submit the form at (885, 499) on #submit
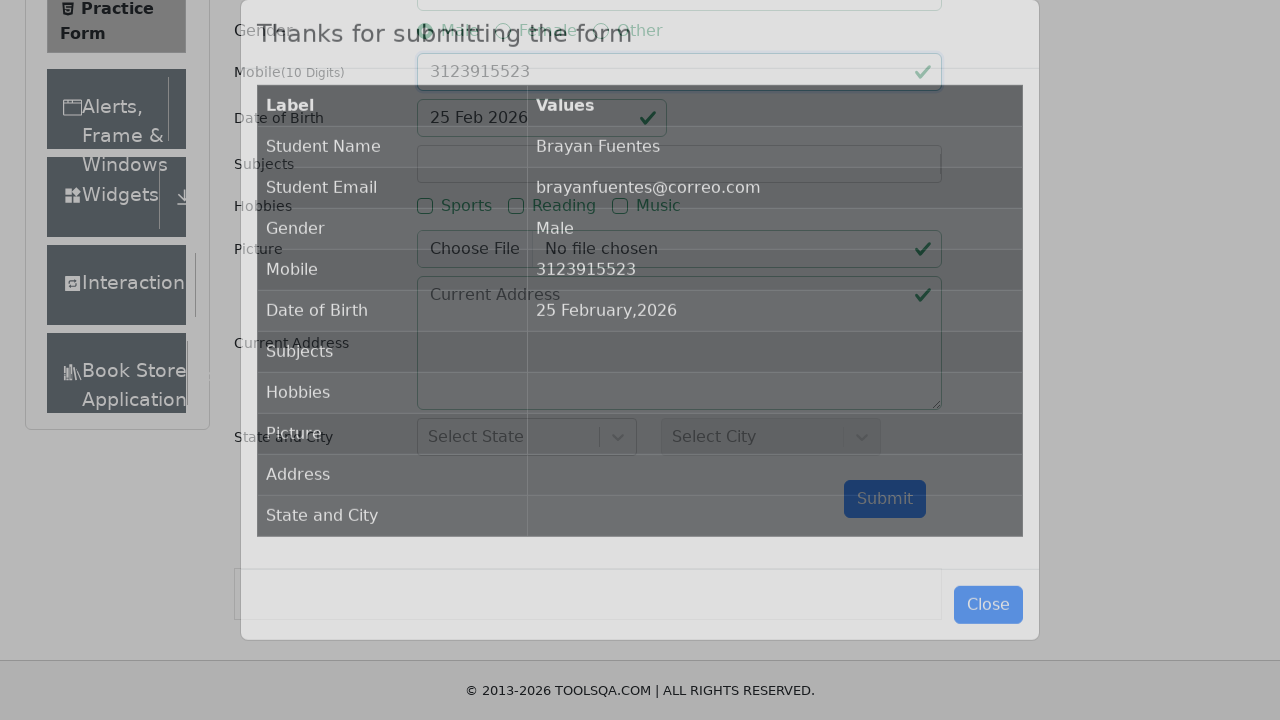

Form submission confirmed - success modal appeared with 'Thanks for submitting the form' message
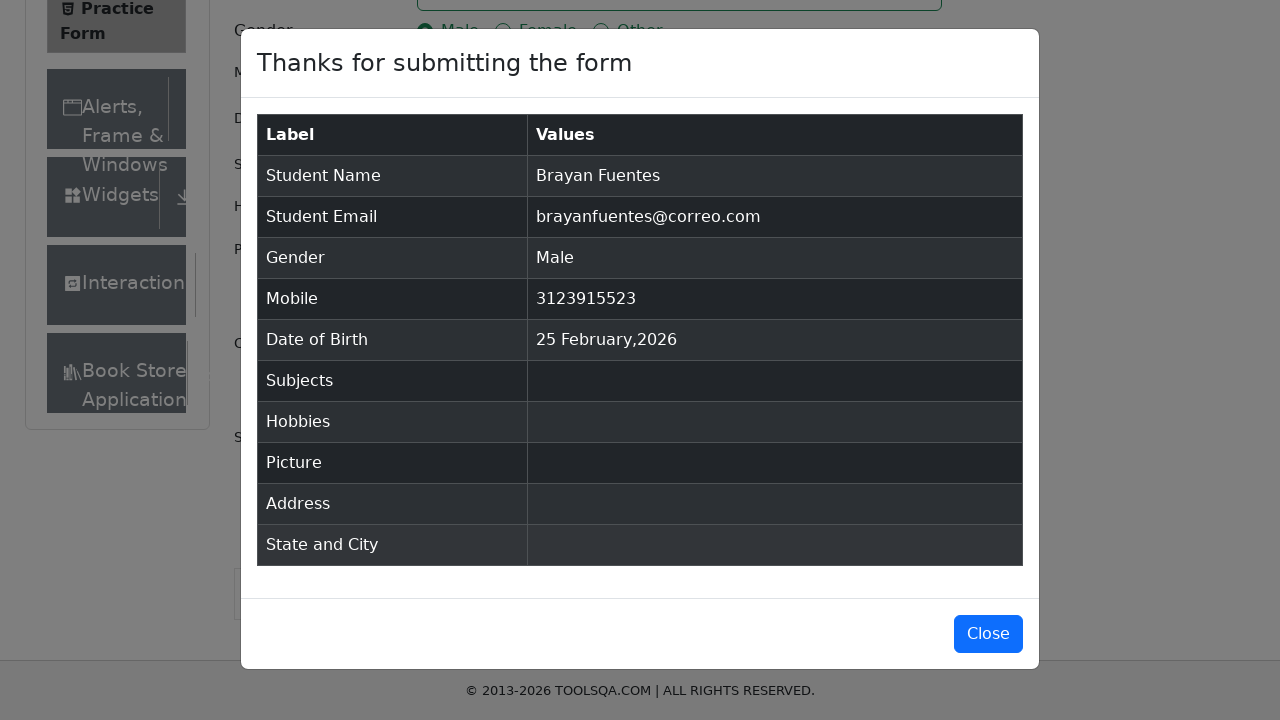

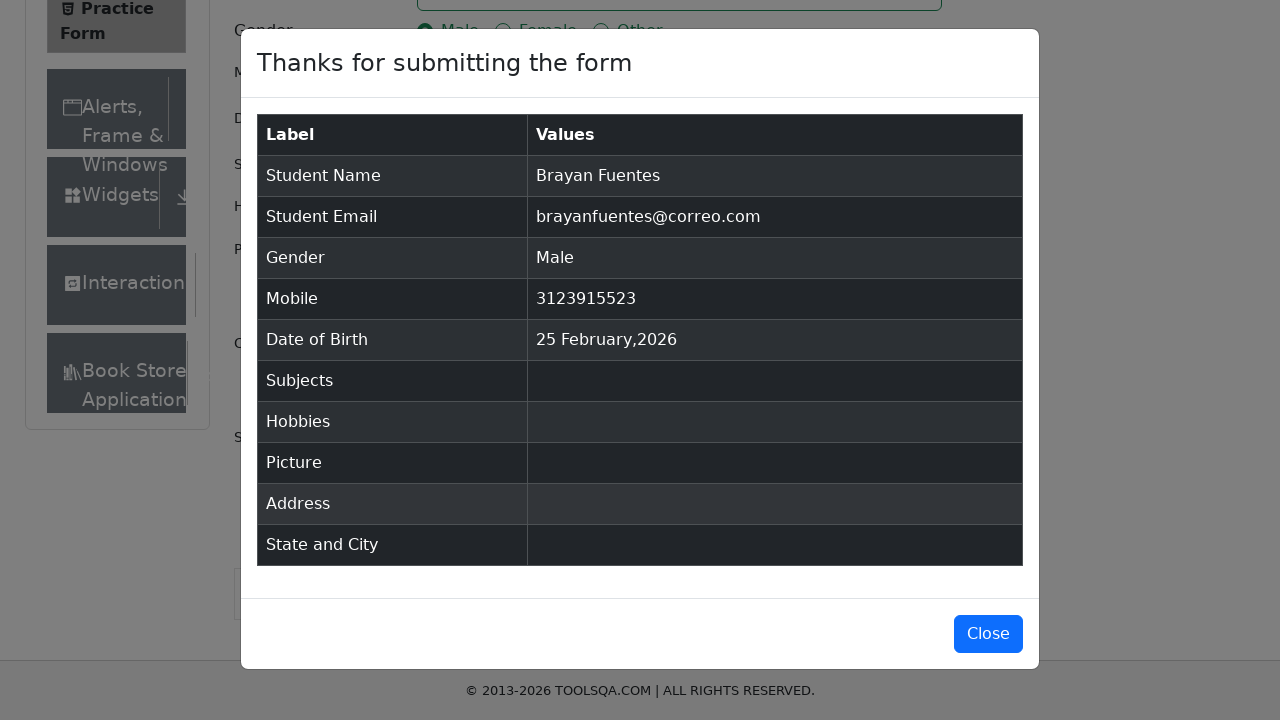